Navigates to the OrangeHRM demo site and verifies the page loads successfully

Starting URL: https://opensource-demo.orangehrmlive.com

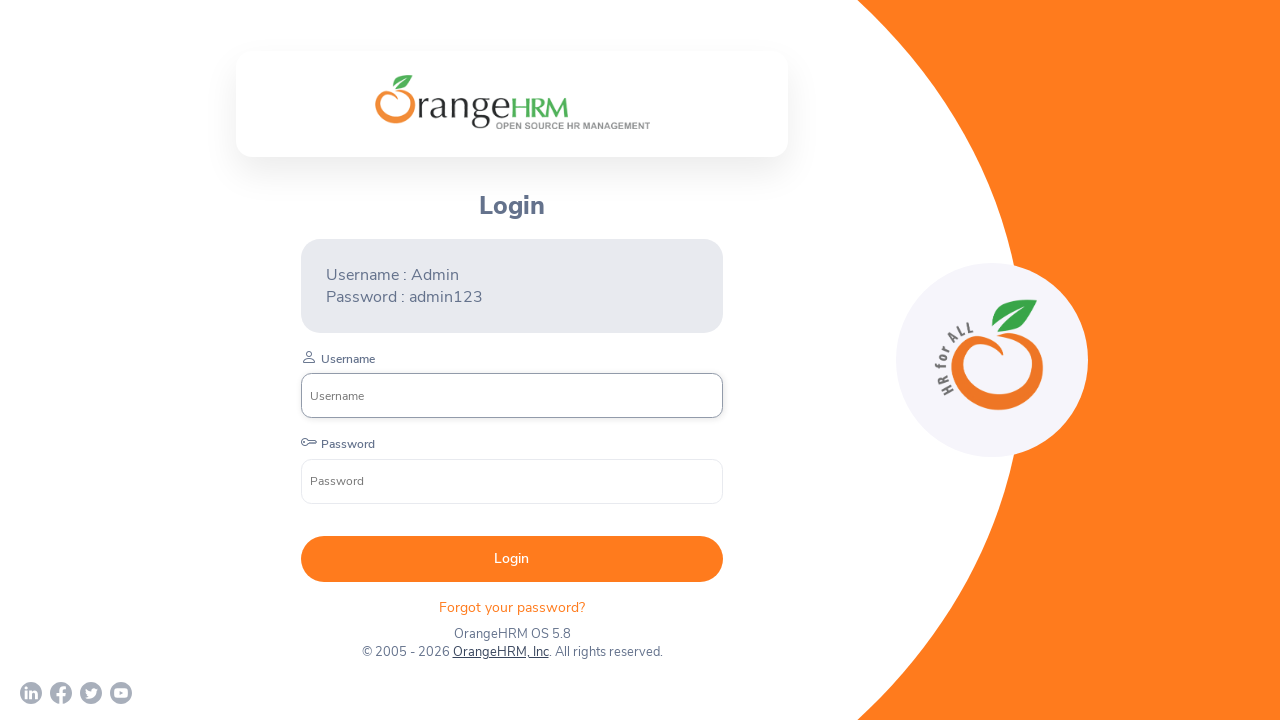

Waited for page DOM to fully load
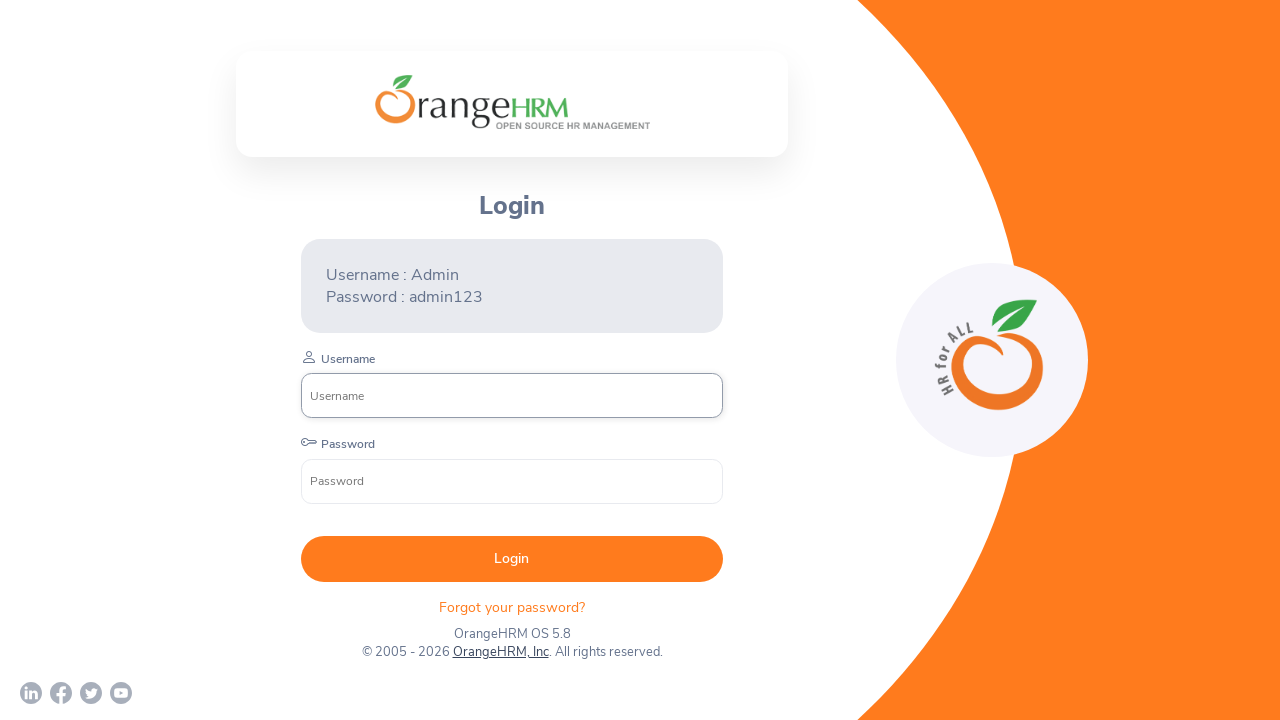

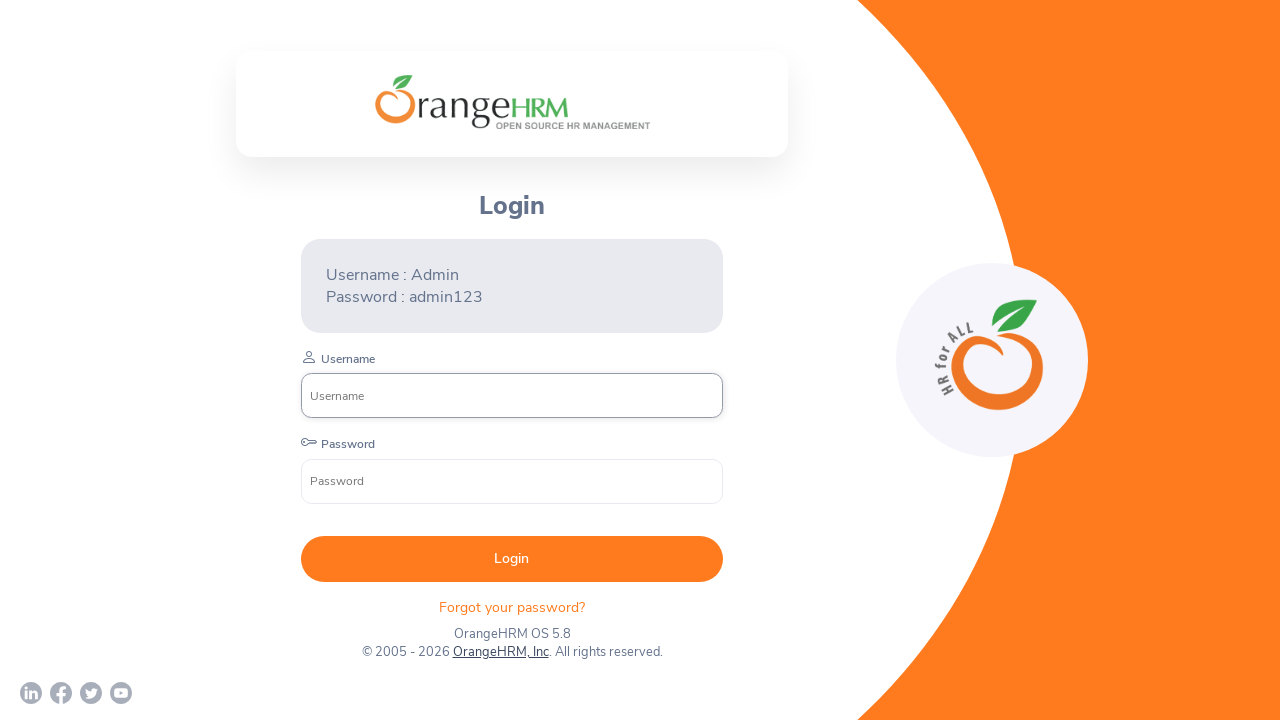